Navigates to the Applitools everchanging demo page which displays dynamic content

Starting URL: https://applitools.github.io/demo/TestPages/SpecialCases/everchanging.html

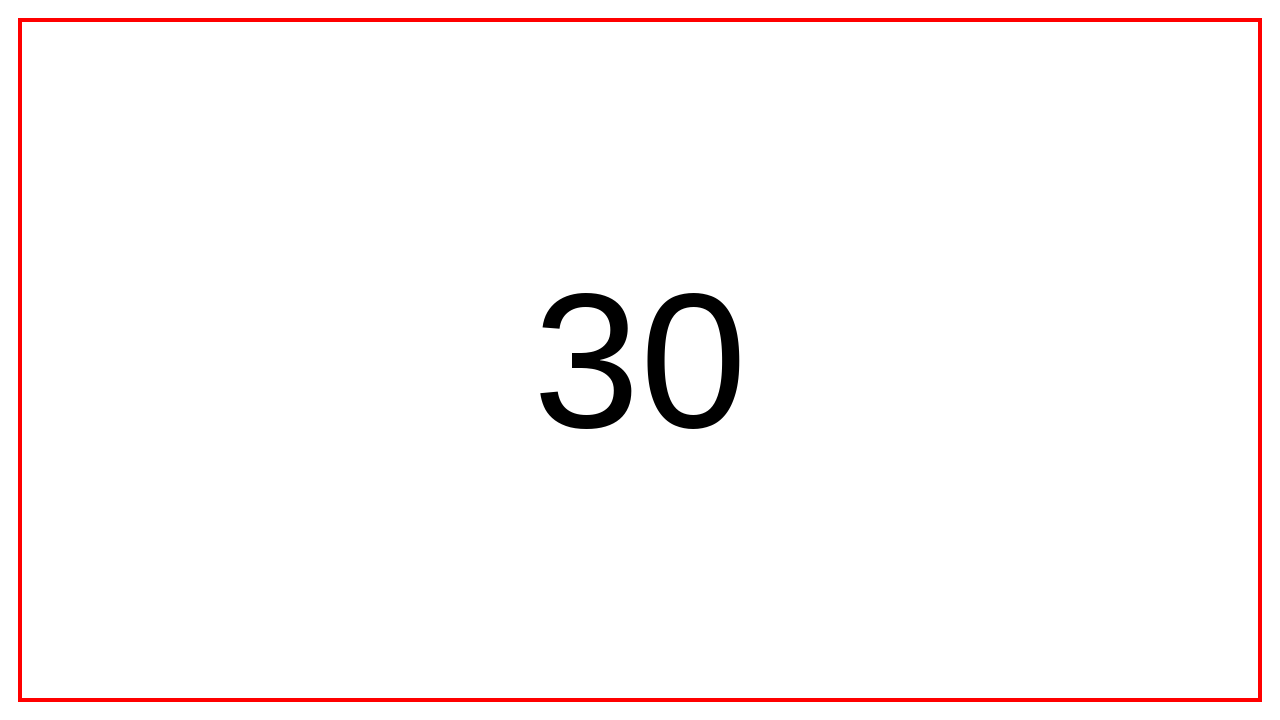

Waited for page DOM content to load
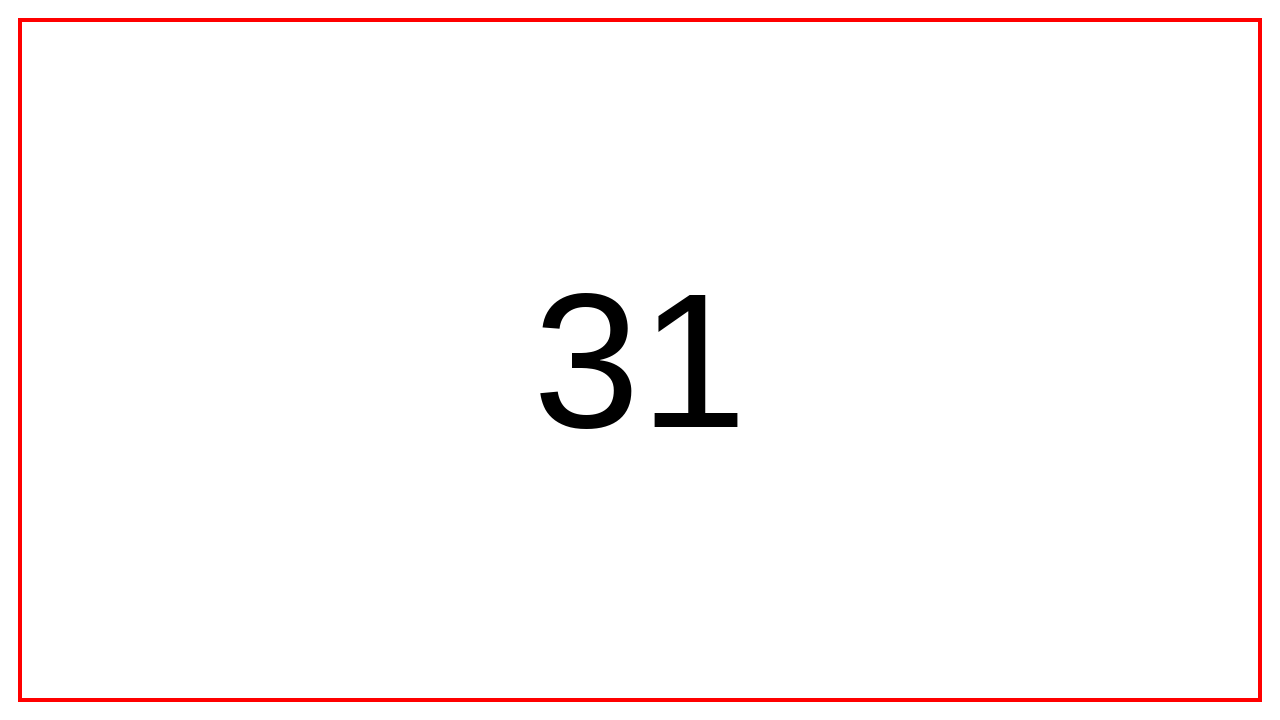

Verified body element is present on Applitools everchanging demo page
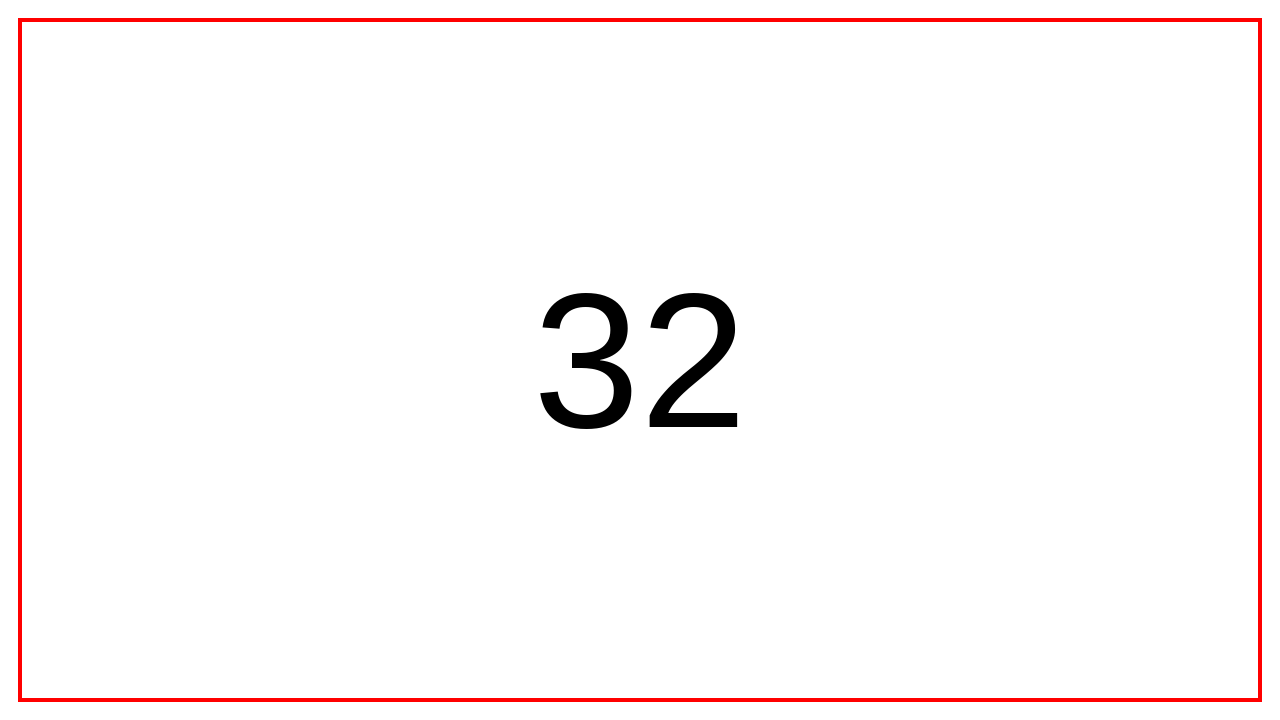

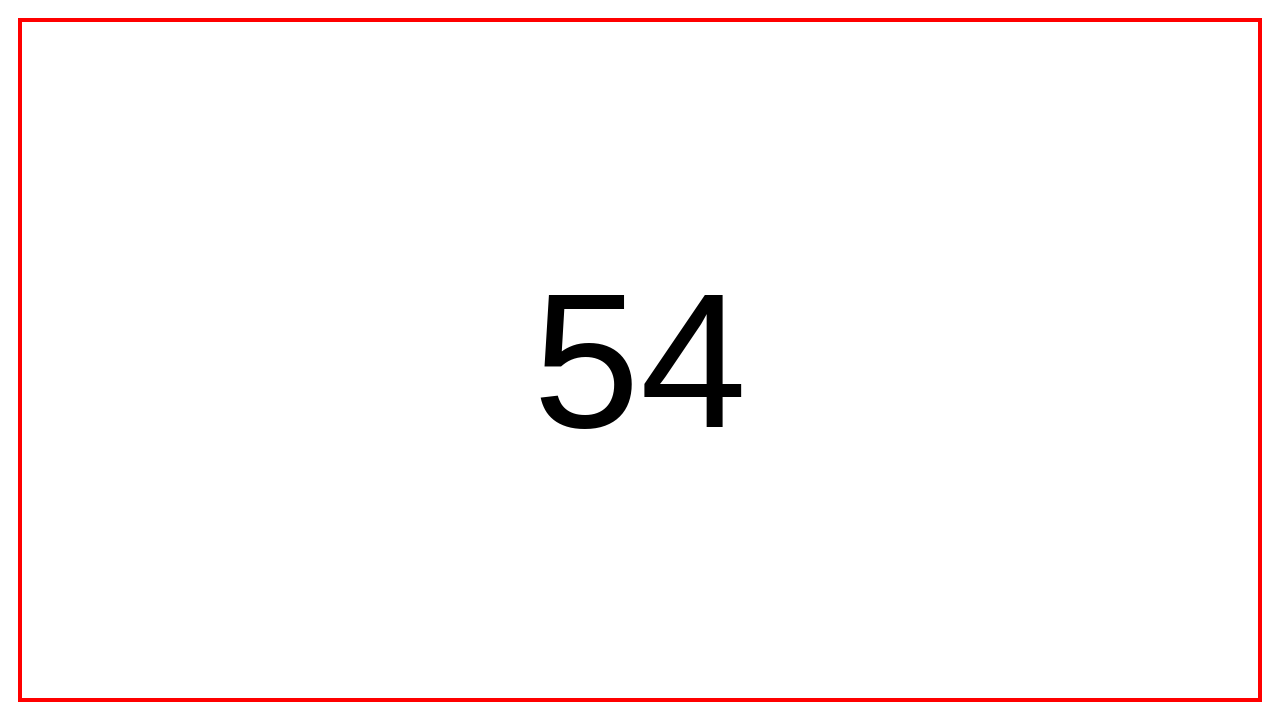